Tests checkbox and radio button interactions on W3Schools by checking/unchecking checkboxes and selecting a radio button in the custom checkbox tutorial page.

Starting URL: https://www.w3schools.com/howto/howto_css_custom_checkbox.asp

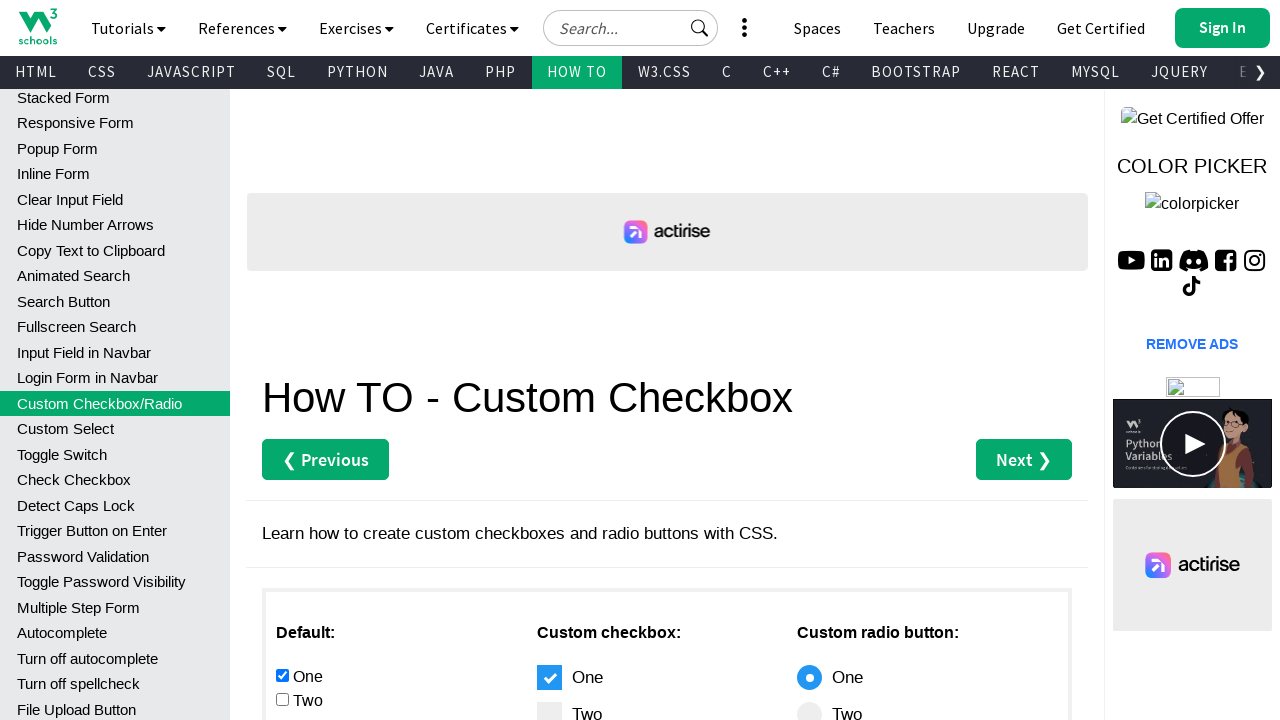

Navigated to W3Schools custom checkbox tutorial page
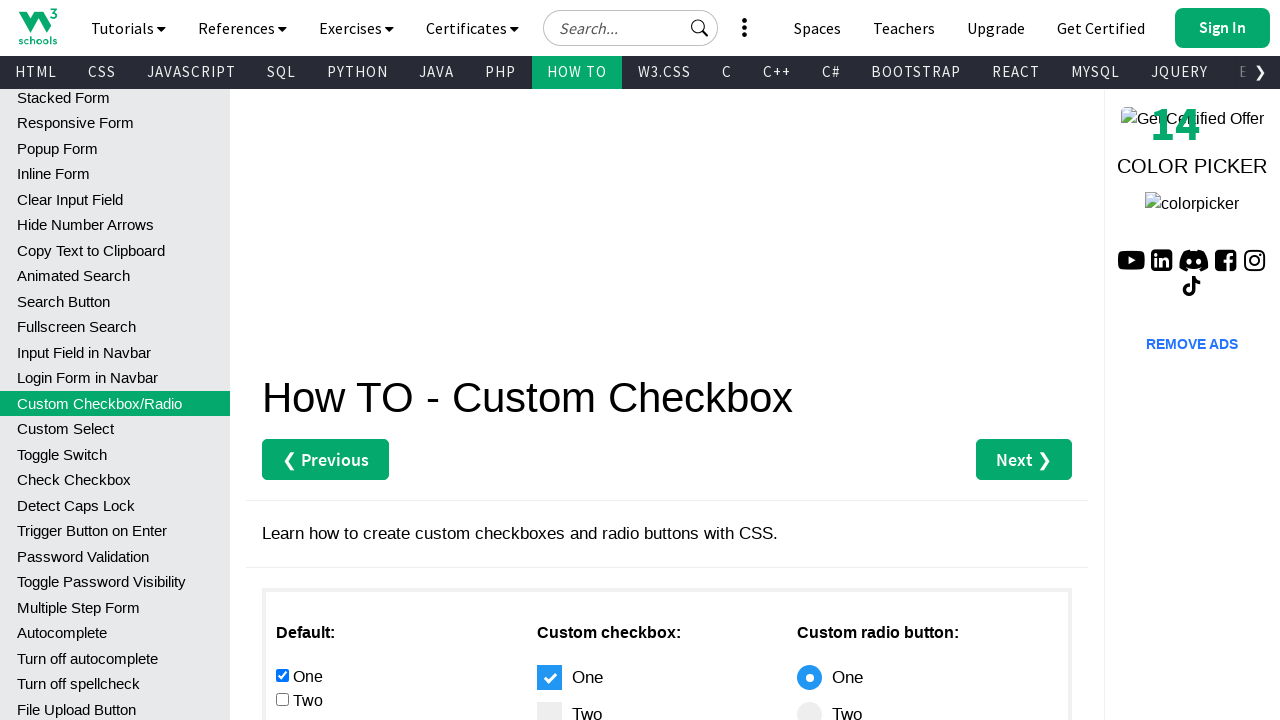

Located all checkboxes in the main div
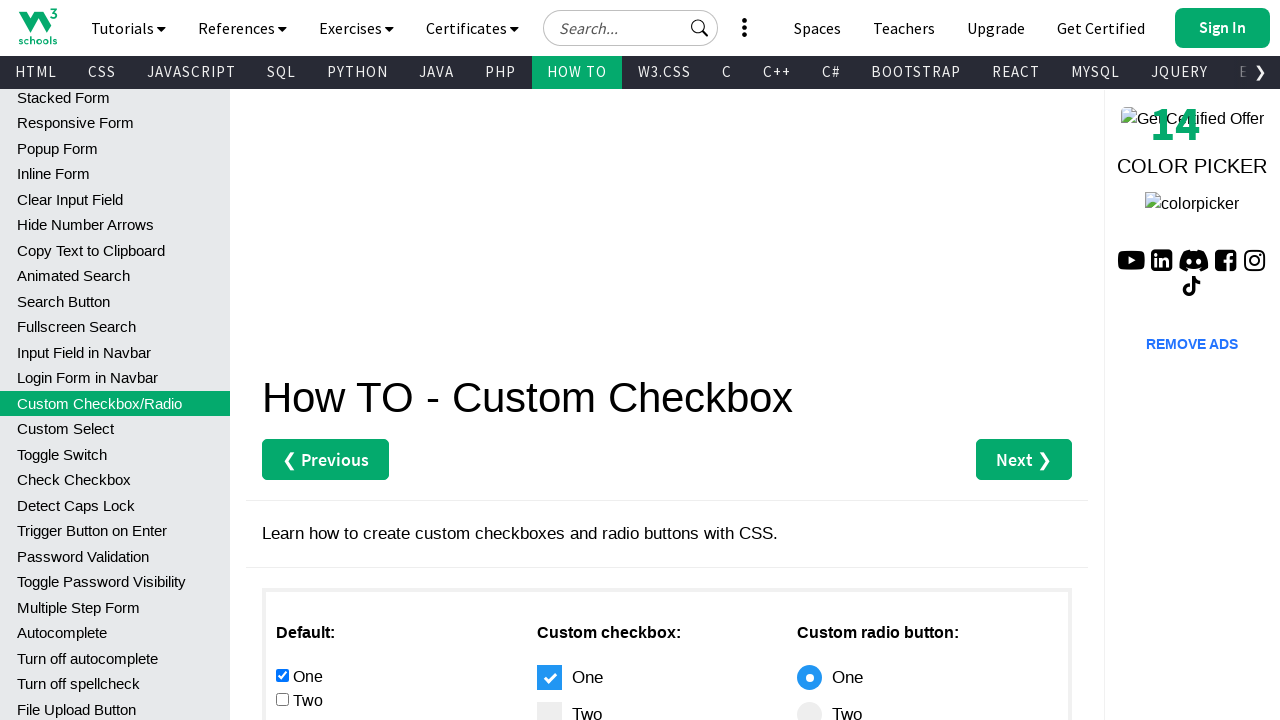

Checked the second checkbox at (282, 699) on #main div :nth-child(1) input[type="checkbox"] >> nth=1
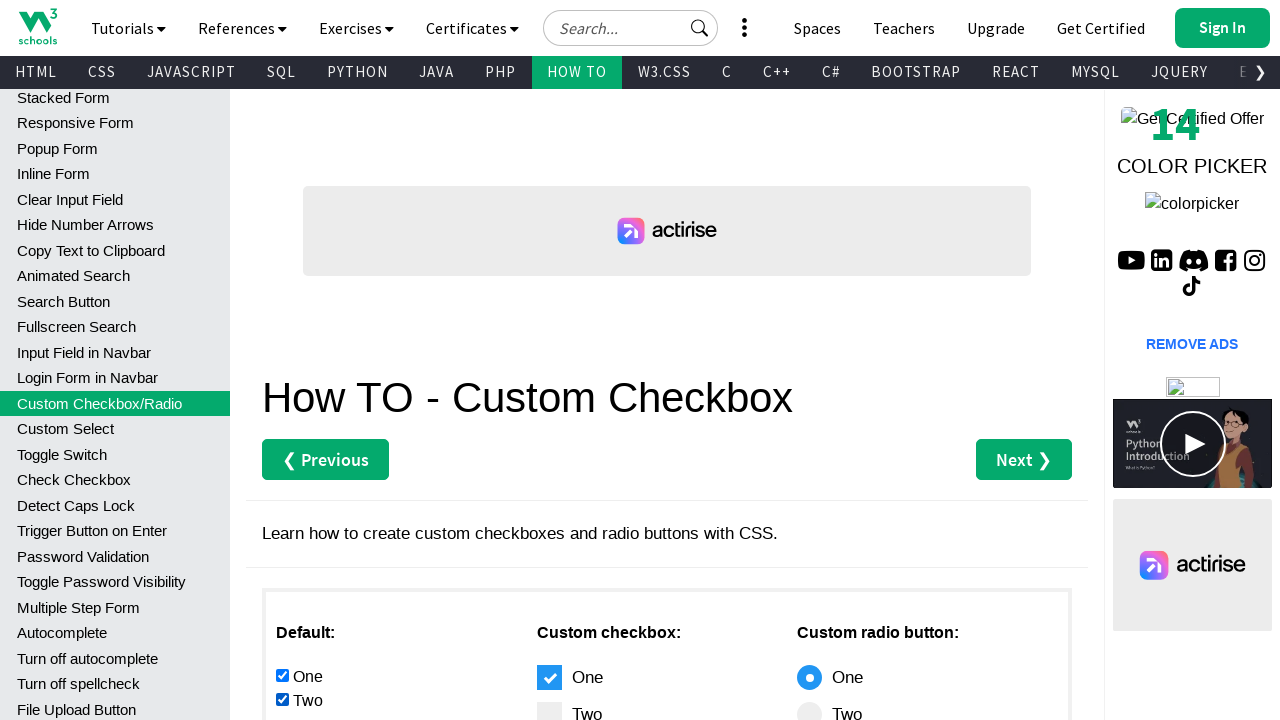

Unchecked the first checkbox at (282, 675) on #main div :nth-child(1) input[type="checkbox"] >> nth=0
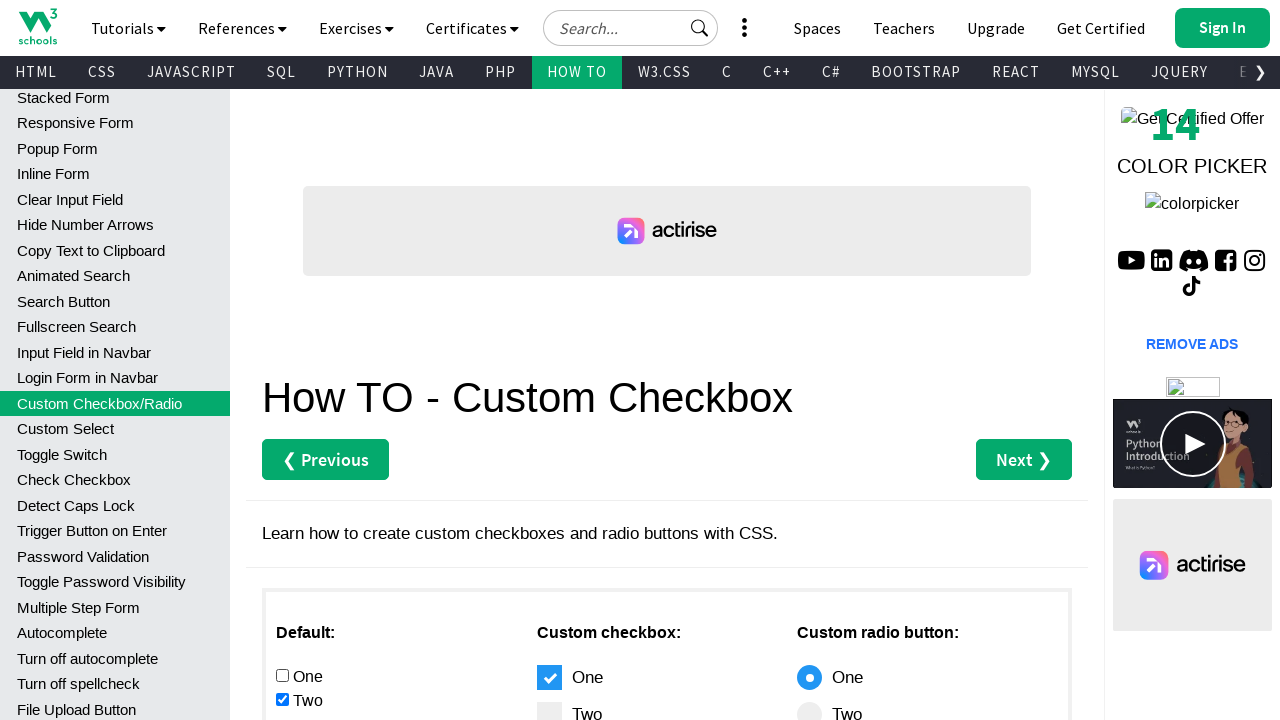

Located all radio buttons in the main div
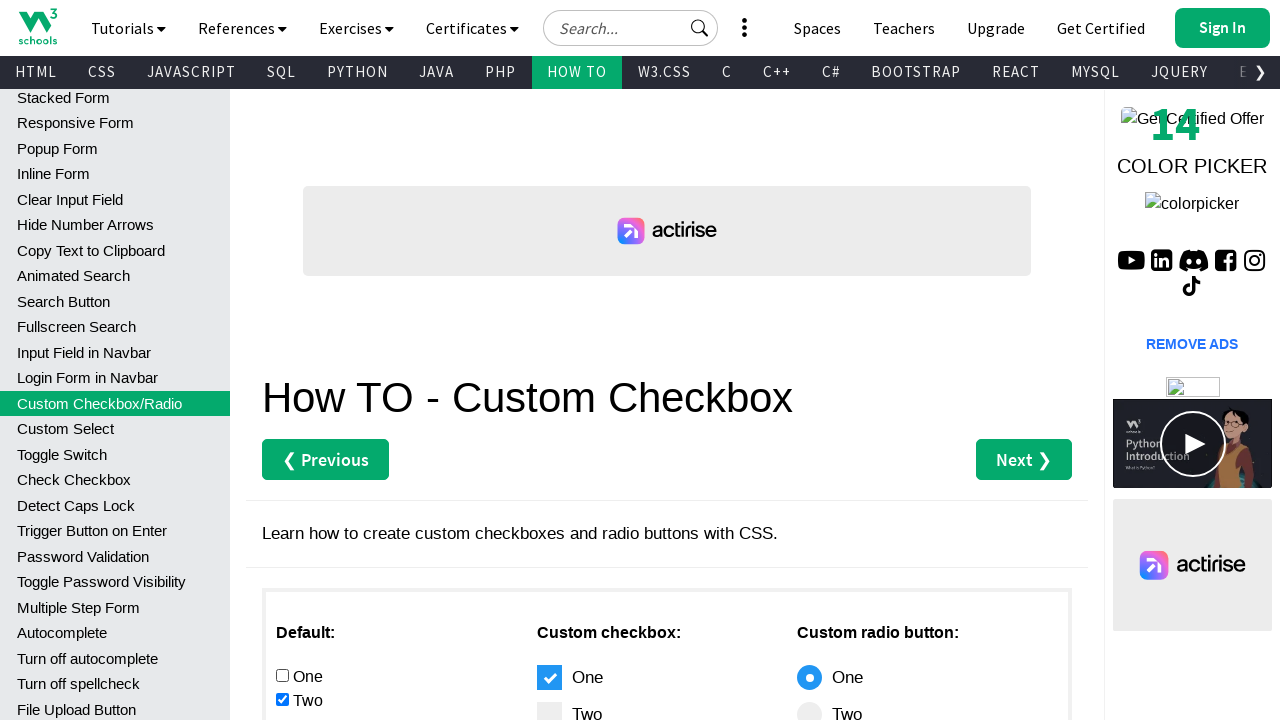

Selected the second radio button at (282, 360) on #main div :nth-child(1) input[type="radio"] >> nth=1
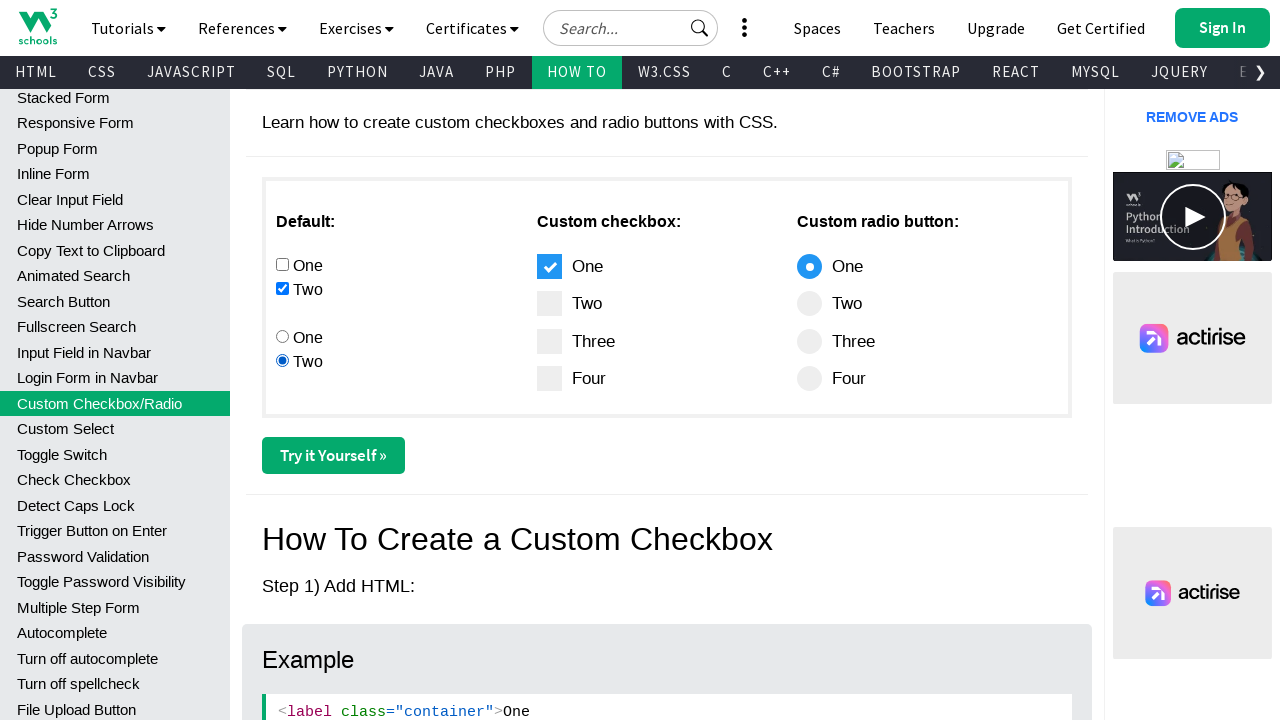

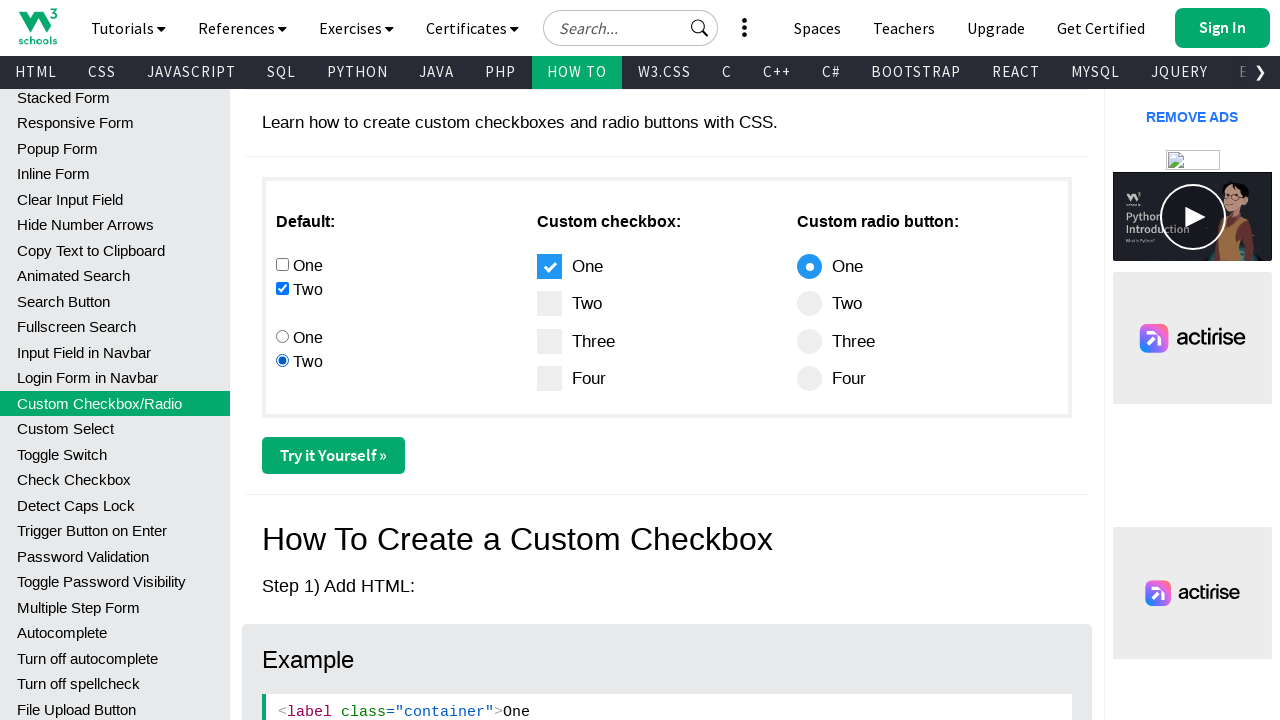